Tests alert handling by clicking a button that triggers an alert and accepting the alert dialog

Starting URL: https://formy-project.herokuapp.com/switch-window

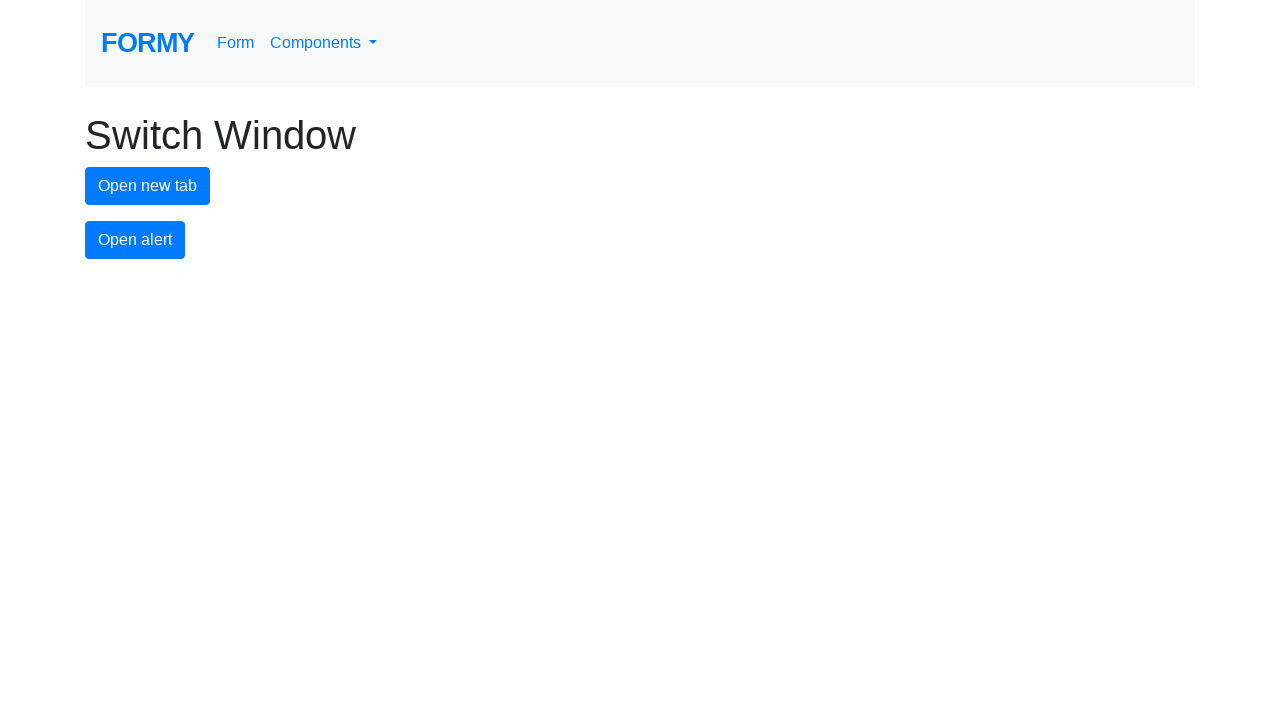

Set up dialog handler to accept all alerts
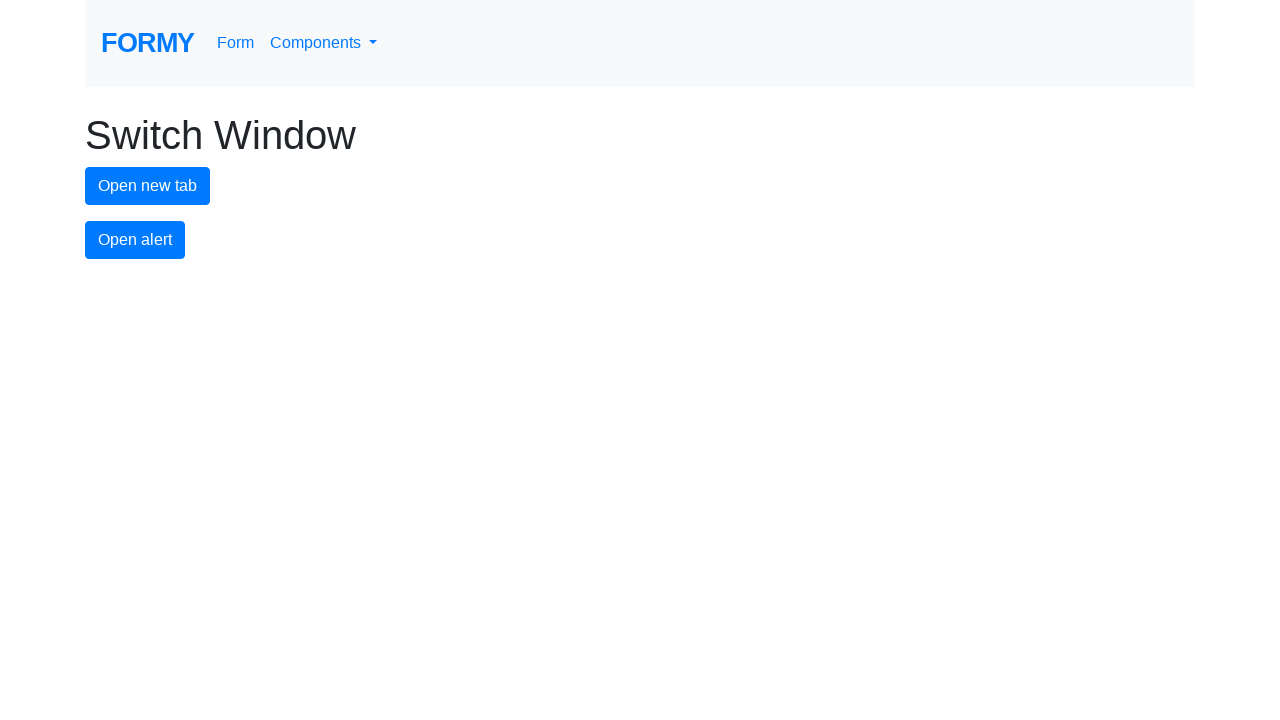

Clicked alert button to trigger first alert at (135, 240) on #alert-button
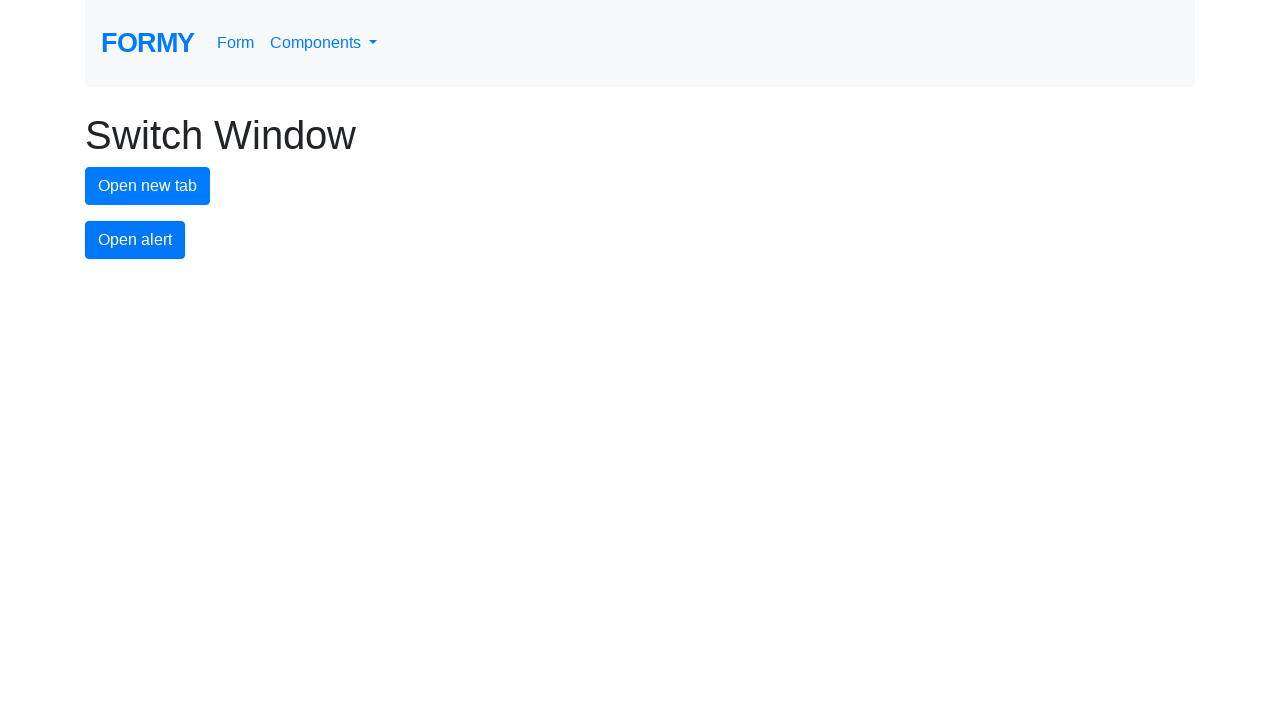

Waited 500ms for alert dialog to be handled
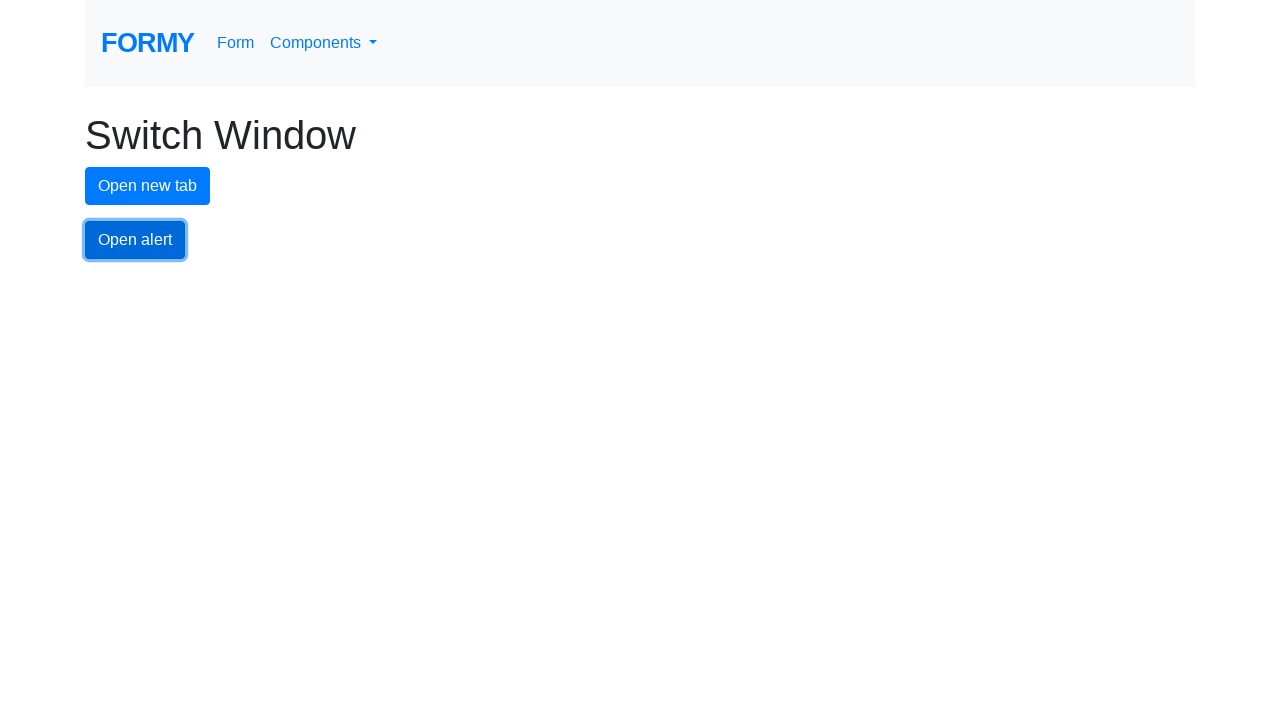

Clicked alert button again to trigger second alert at (135, 240) on #alert-button
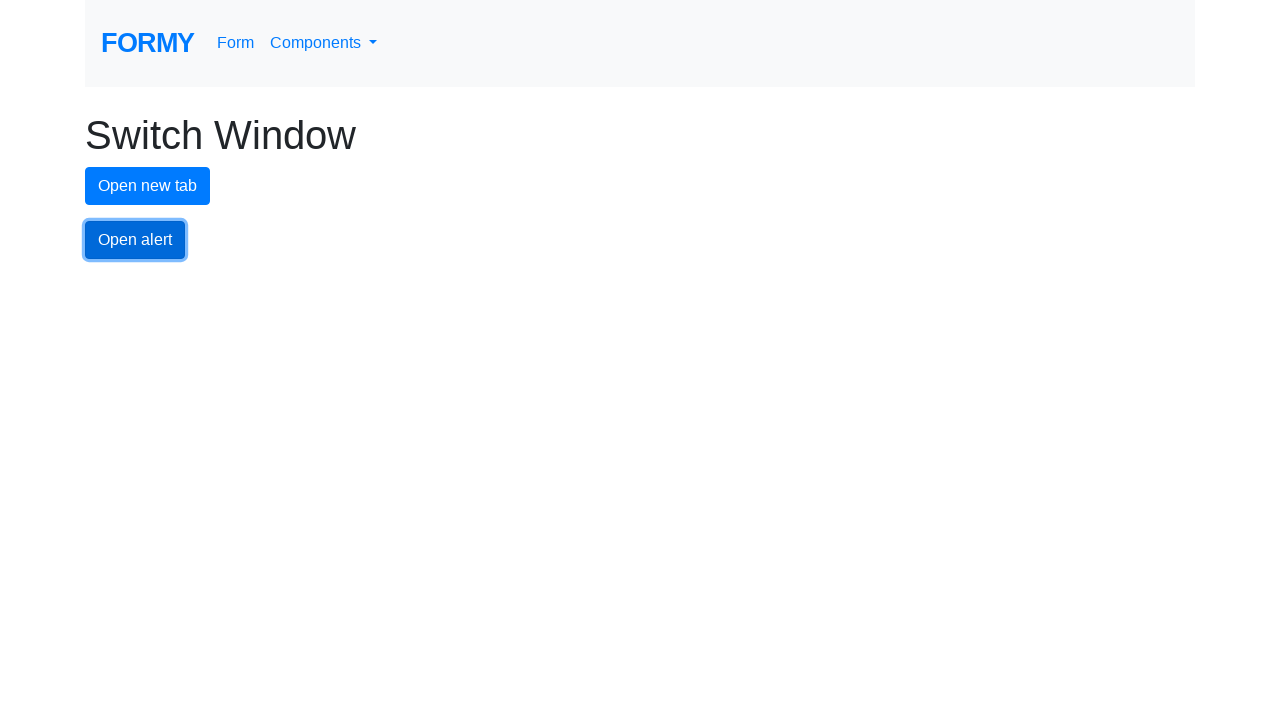

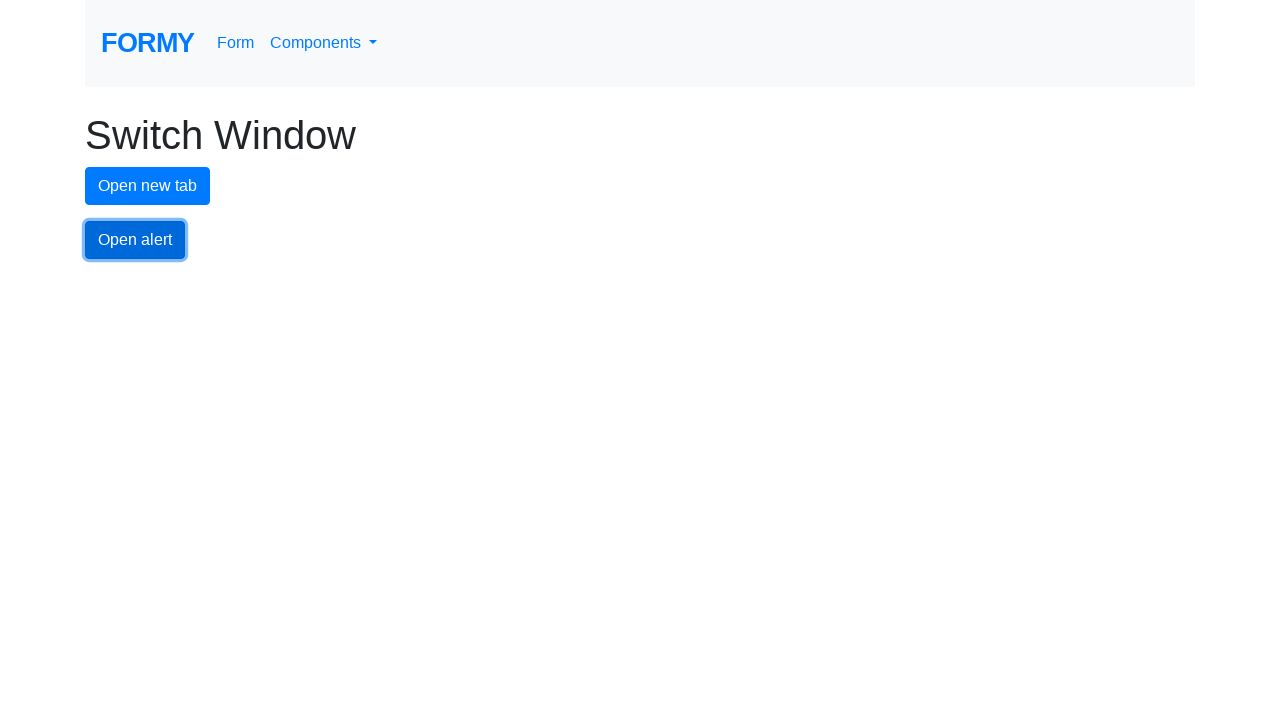